Tests browser tab handling by clicking a button that opens new tabs and switching between them

Starting URL: https://demoqa.com/browser-windows

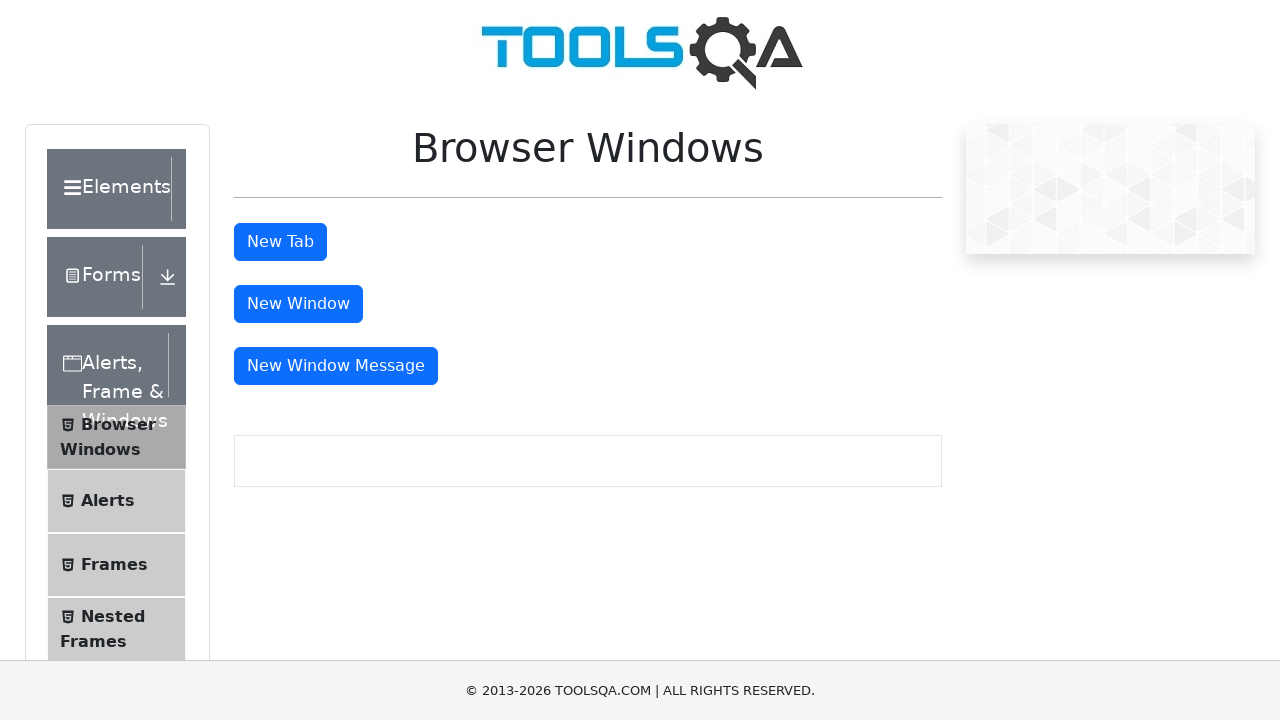

Stored initial page context
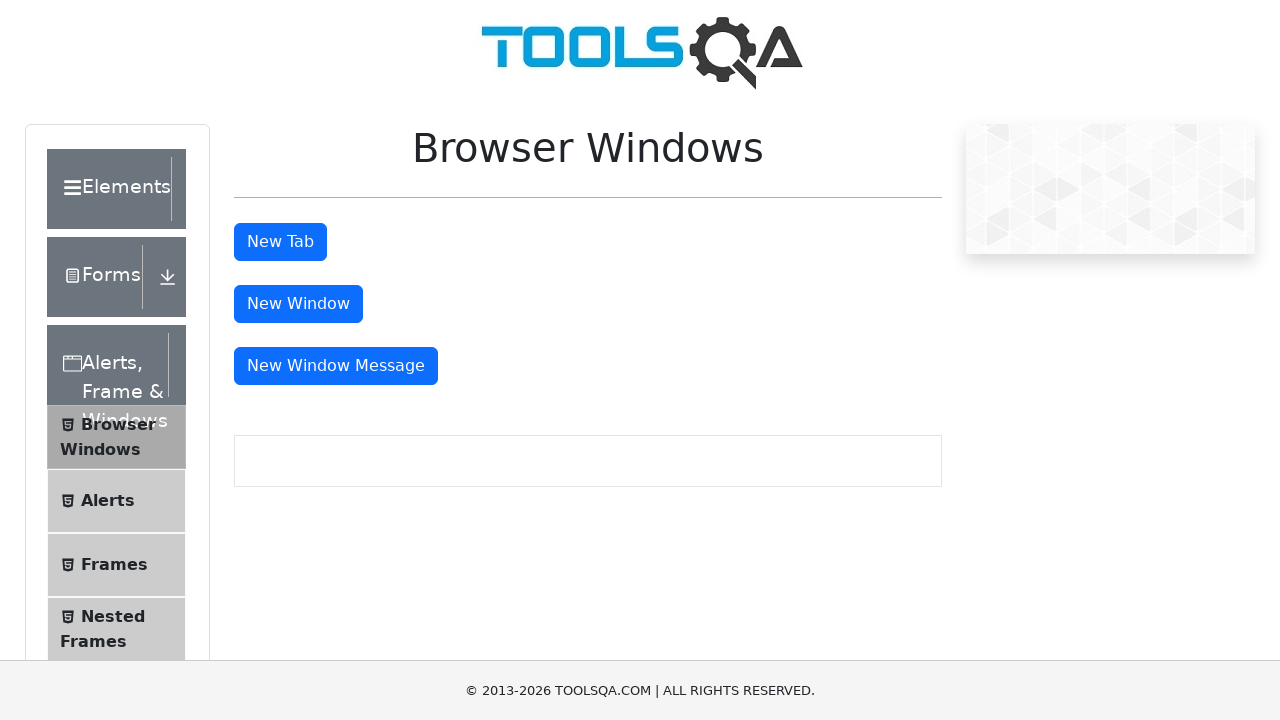

Clicked tabButton to open new tab at (280, 242) on #tabButton
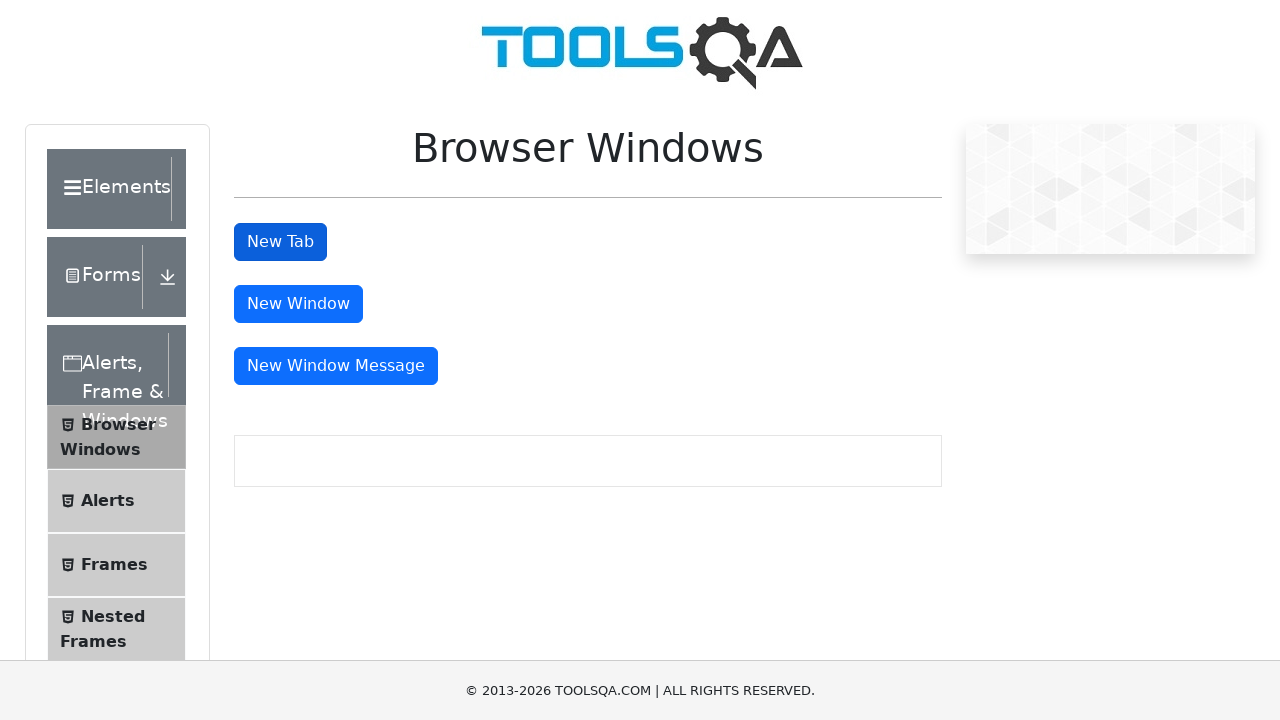

Clicked tabButton again to open another tab at (280, 242) on #tabButton
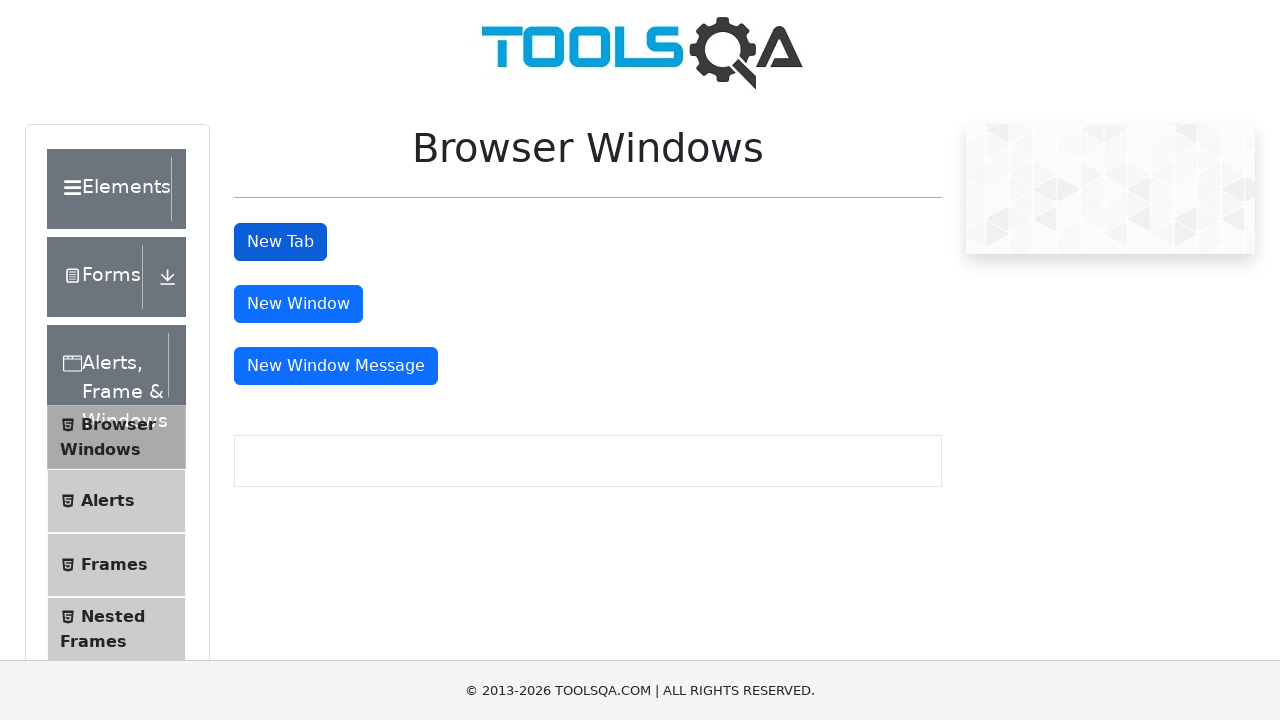

New tab opened and captured
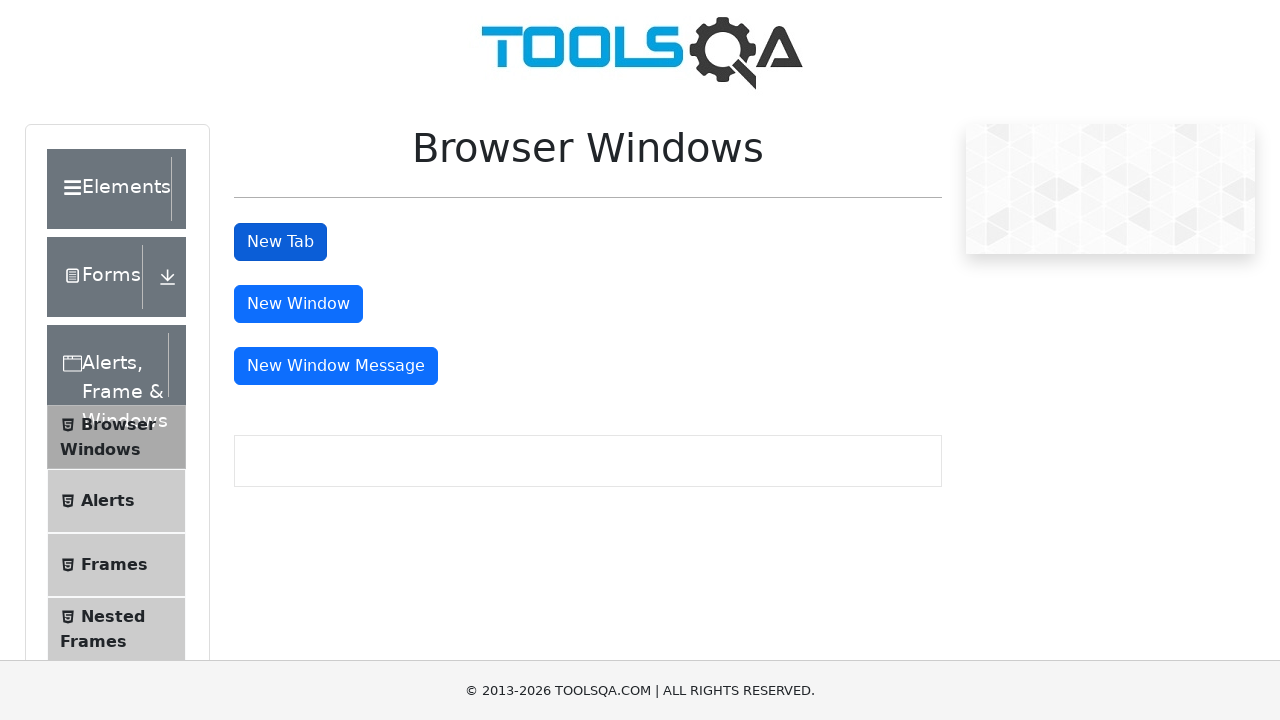

Original page context remains accessible
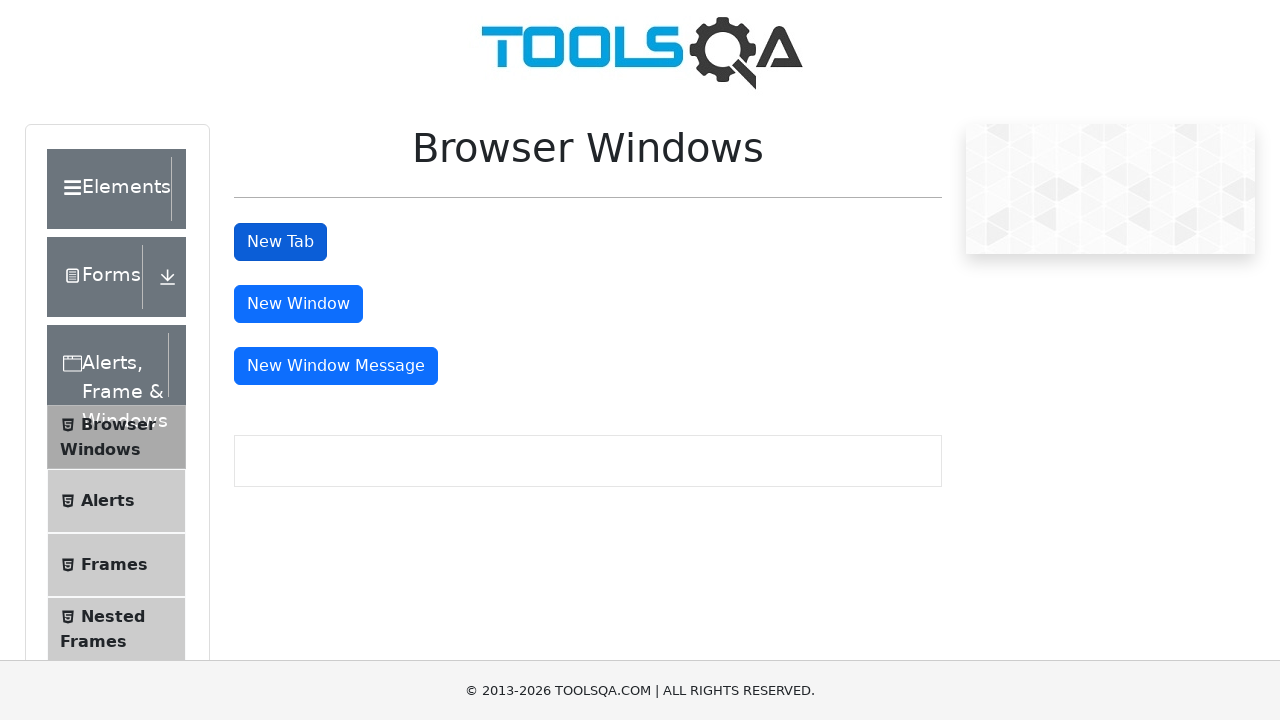

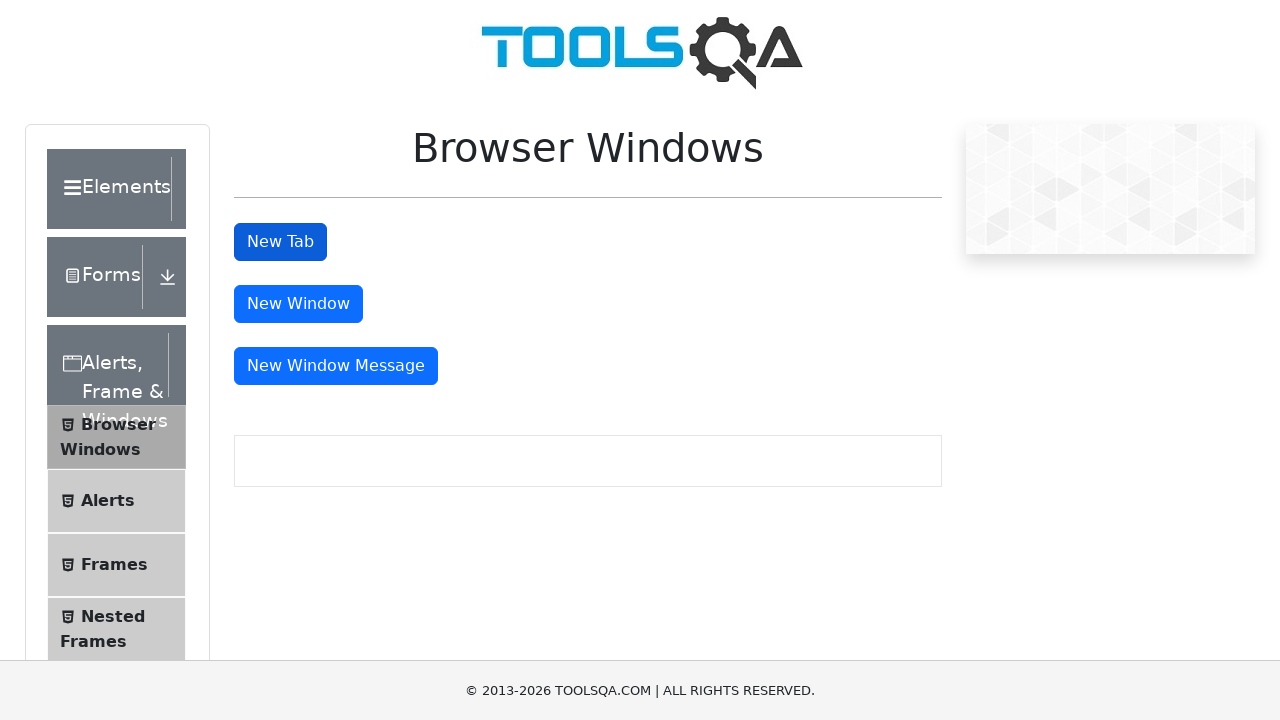